Tests explicit wait functionality by clicking a button and waiting for an element to become visible

Starting URL: https://www.leafground.com/waits.xhtml

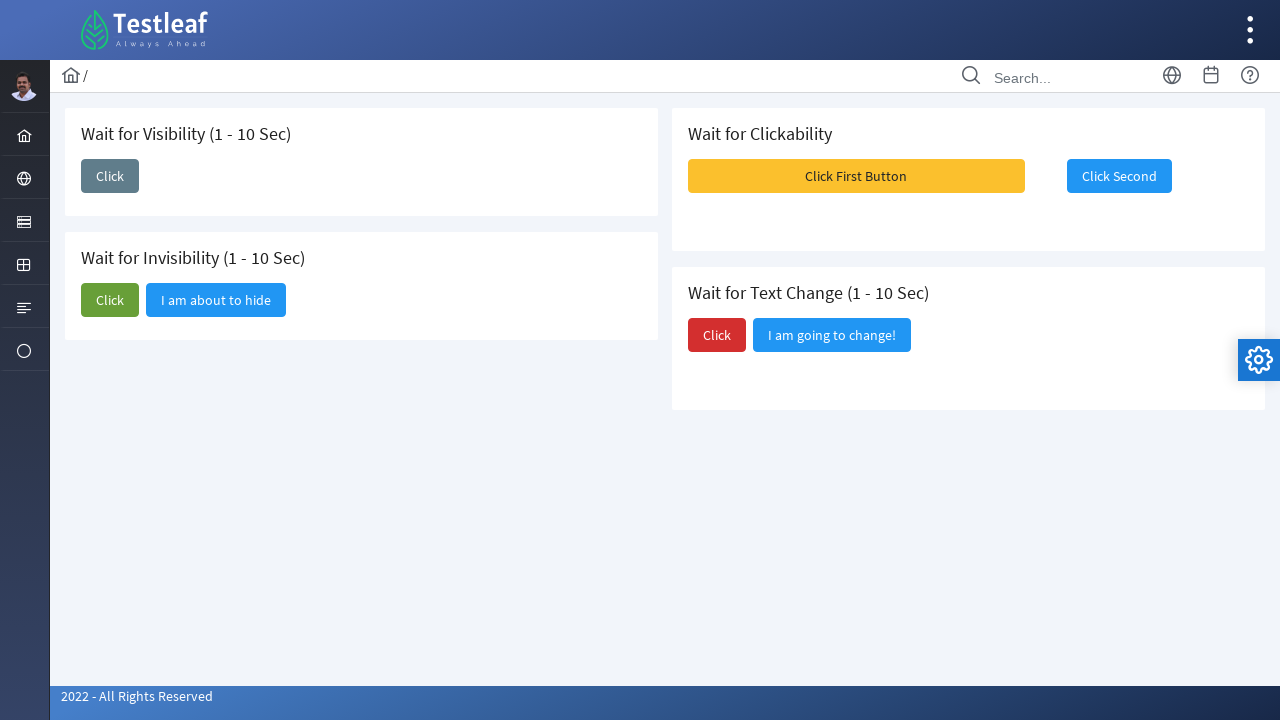

Clicked the 'Click' button to trigger element visibility at (110, 176) on xpath=//span[text()='Click']
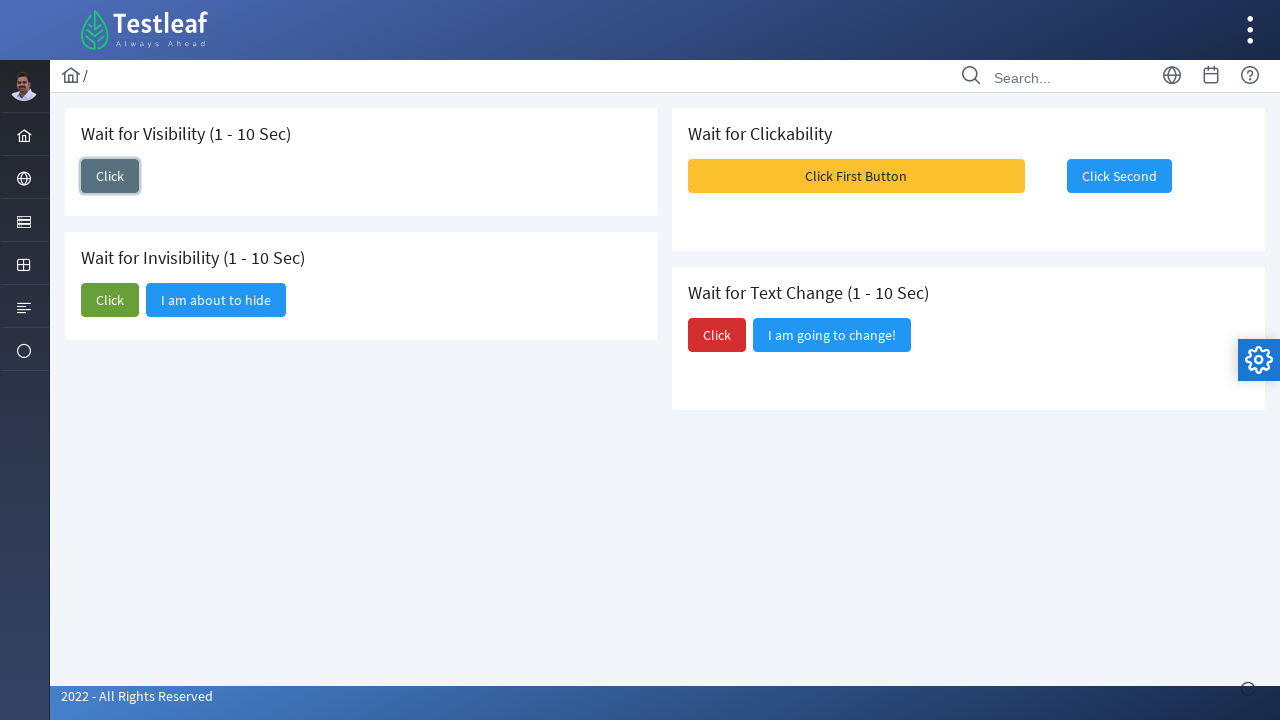

Waited for 'I am here' element to become visible
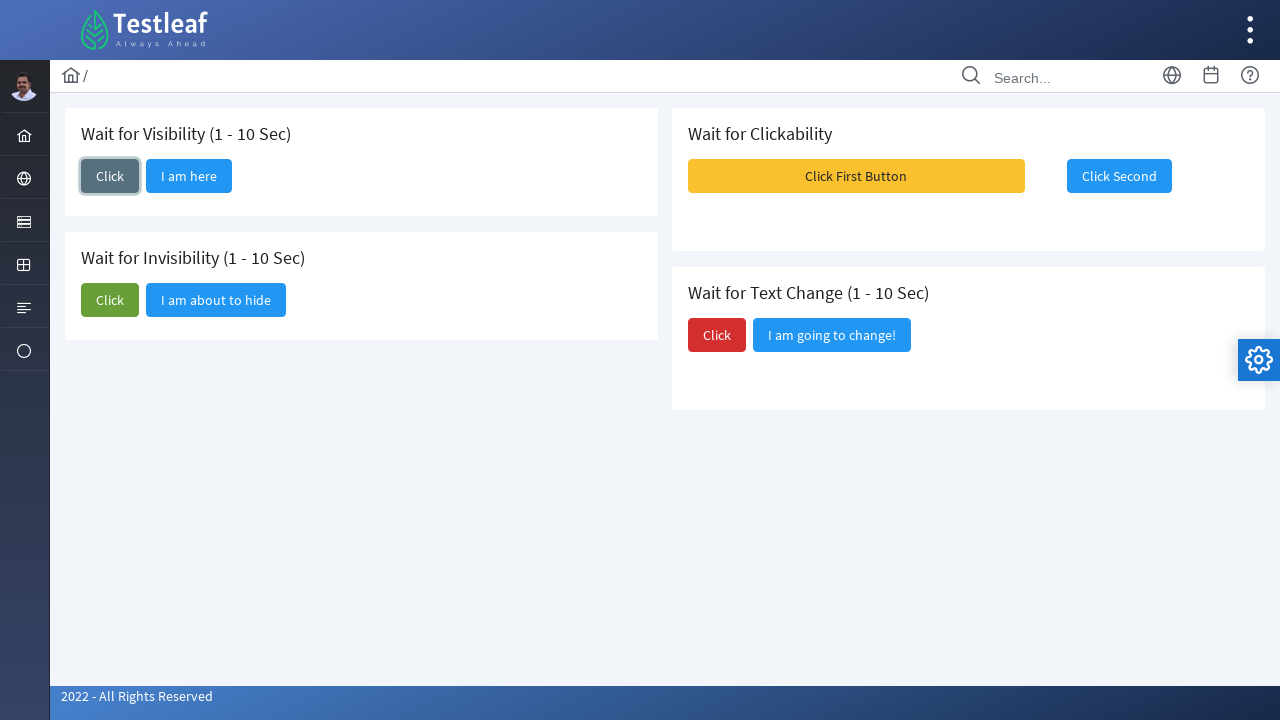

Located the 'I am here' element
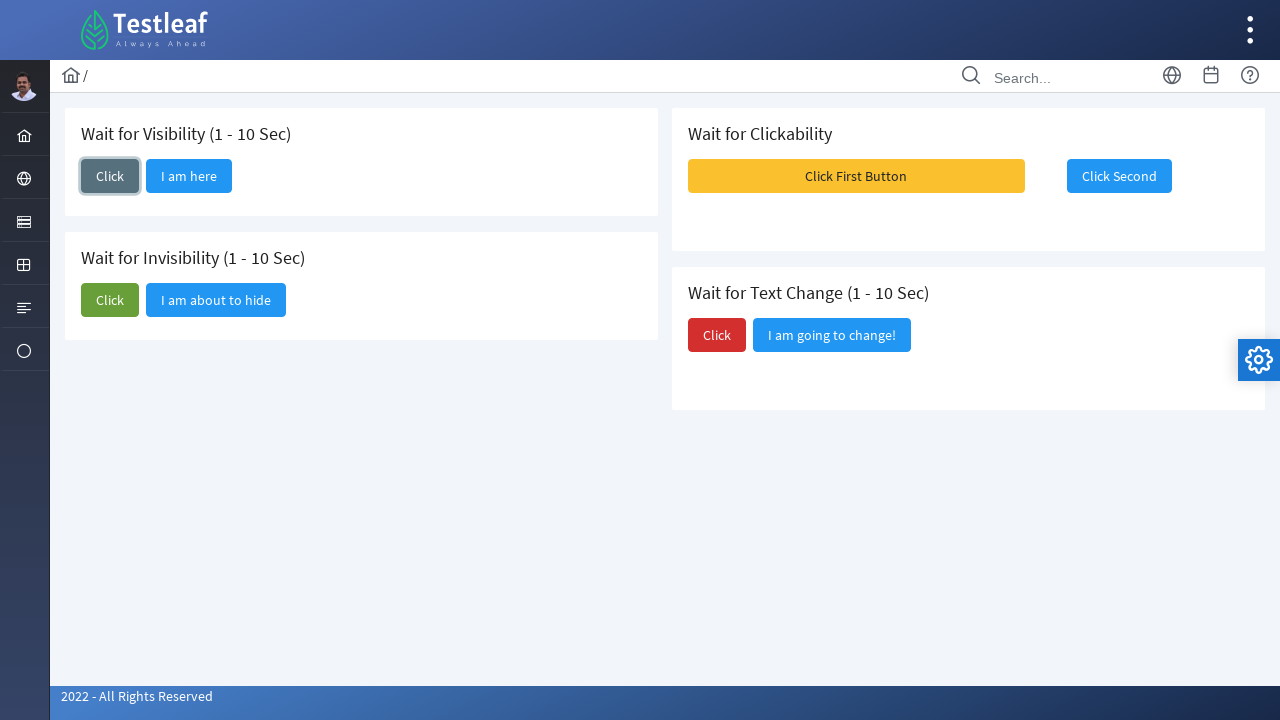

Retrieved and printed text content of the 'I am here' element
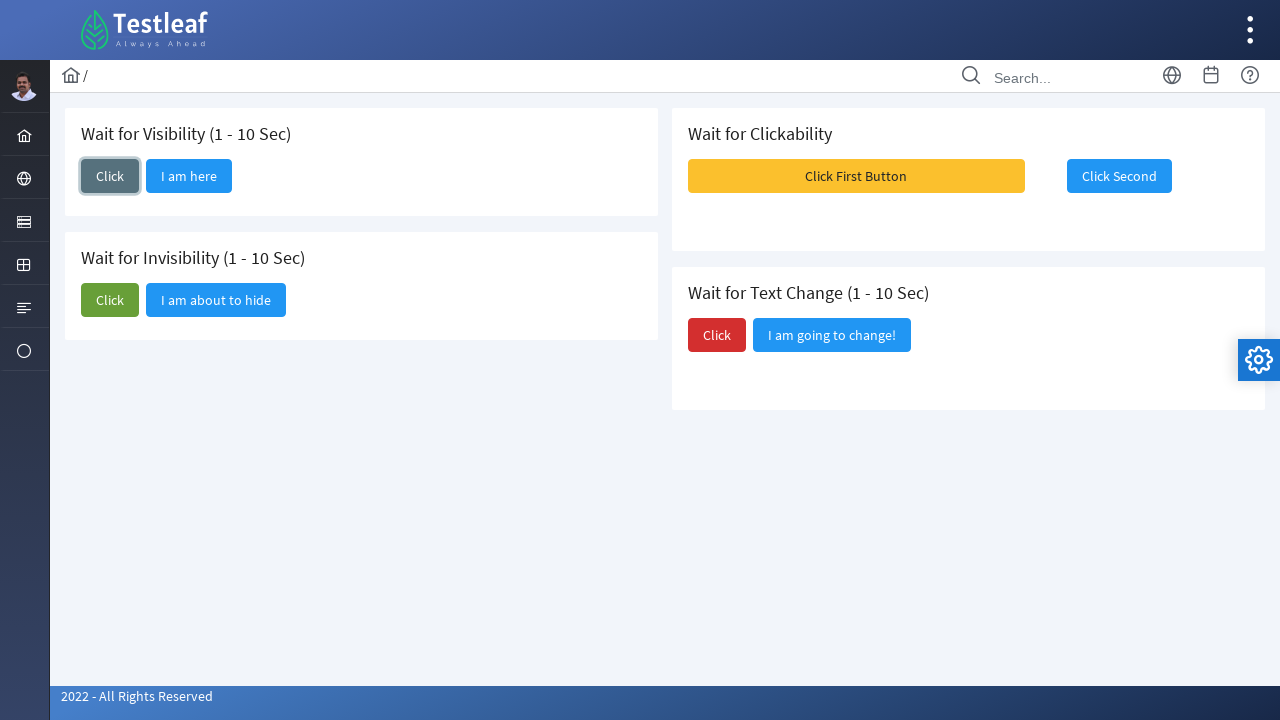

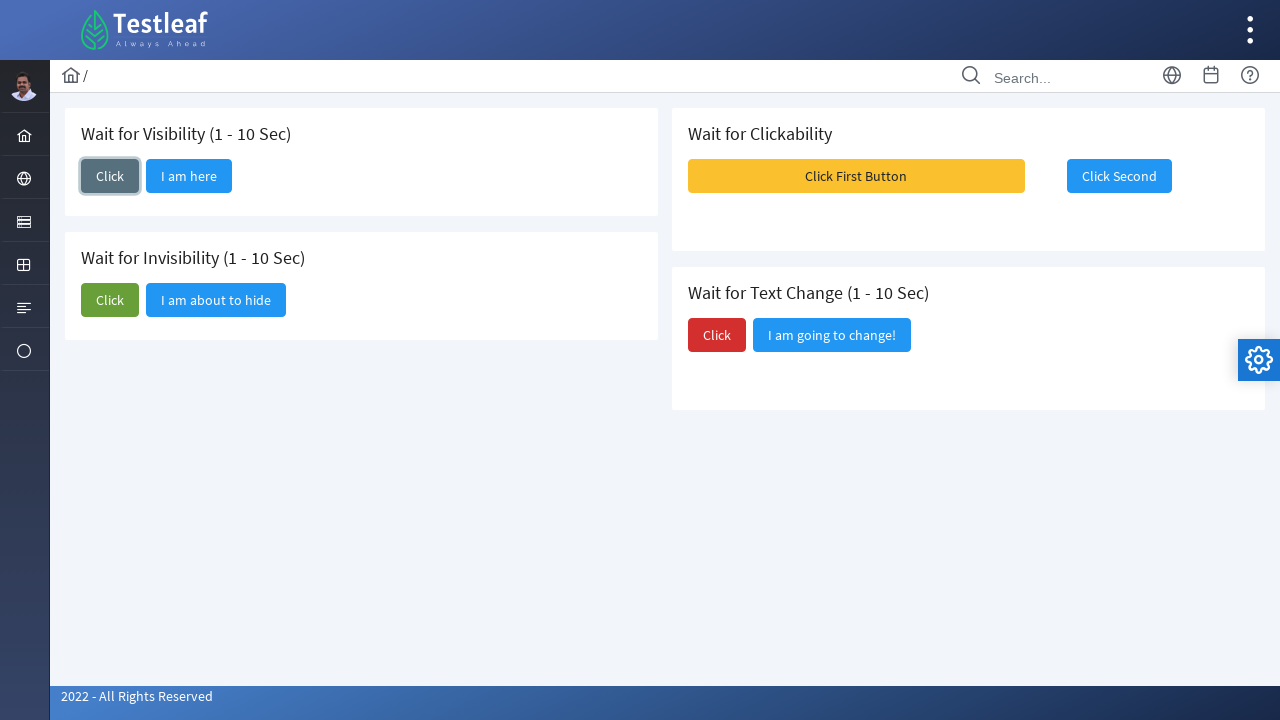